Tests filling an ID field, then scrolling to reveal a name field and filling it with text

Starting URL: http://uitestingplayground.com/overlapped

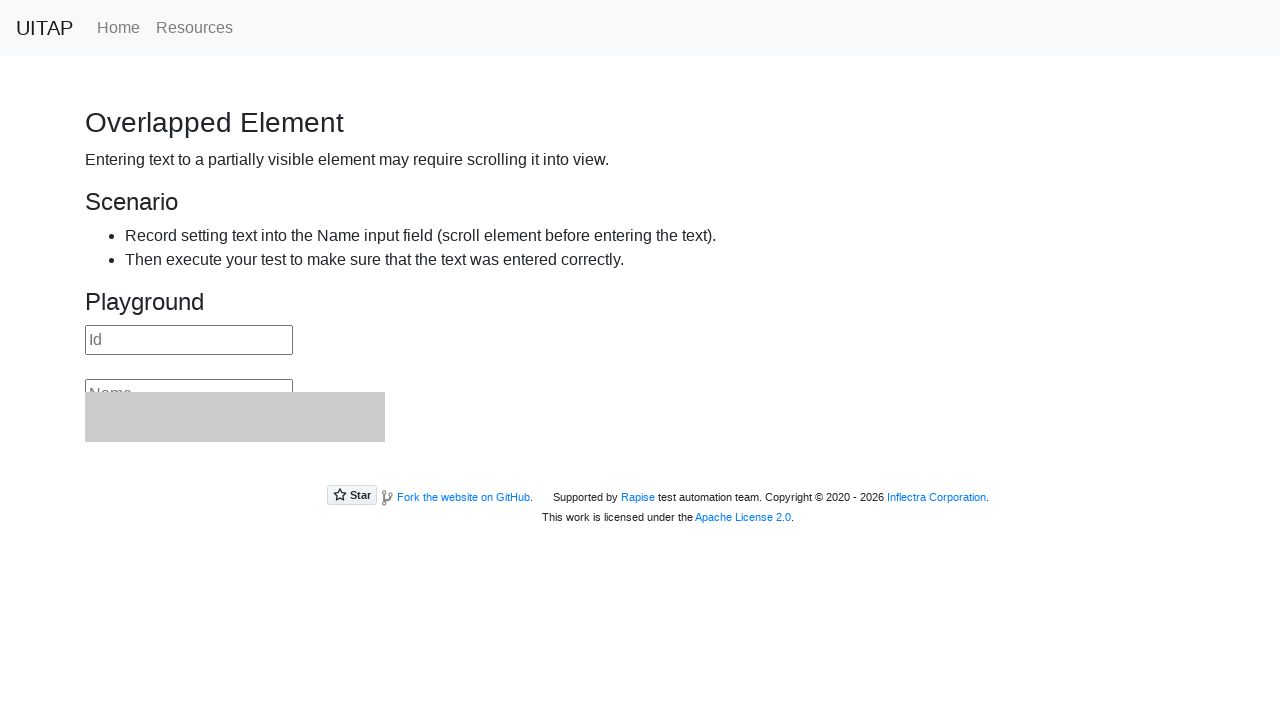

Filled ID field with 'Ola' on #id
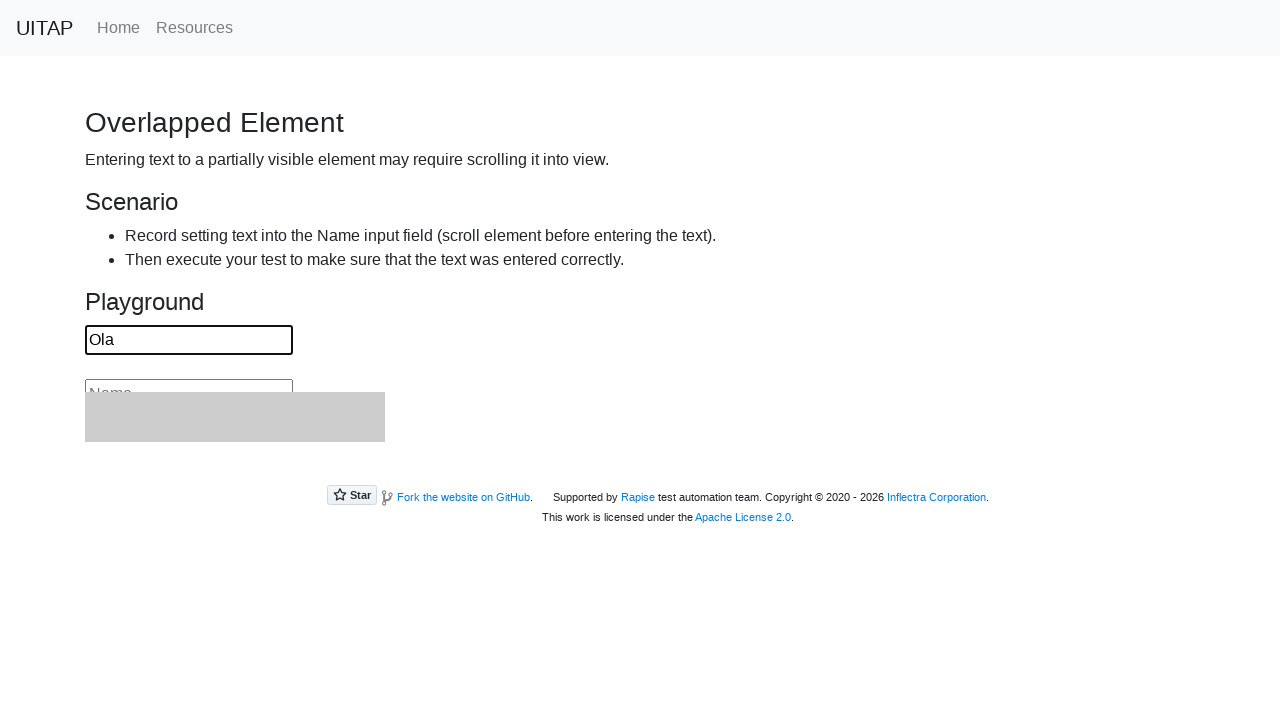

Scrolled to reveal name field
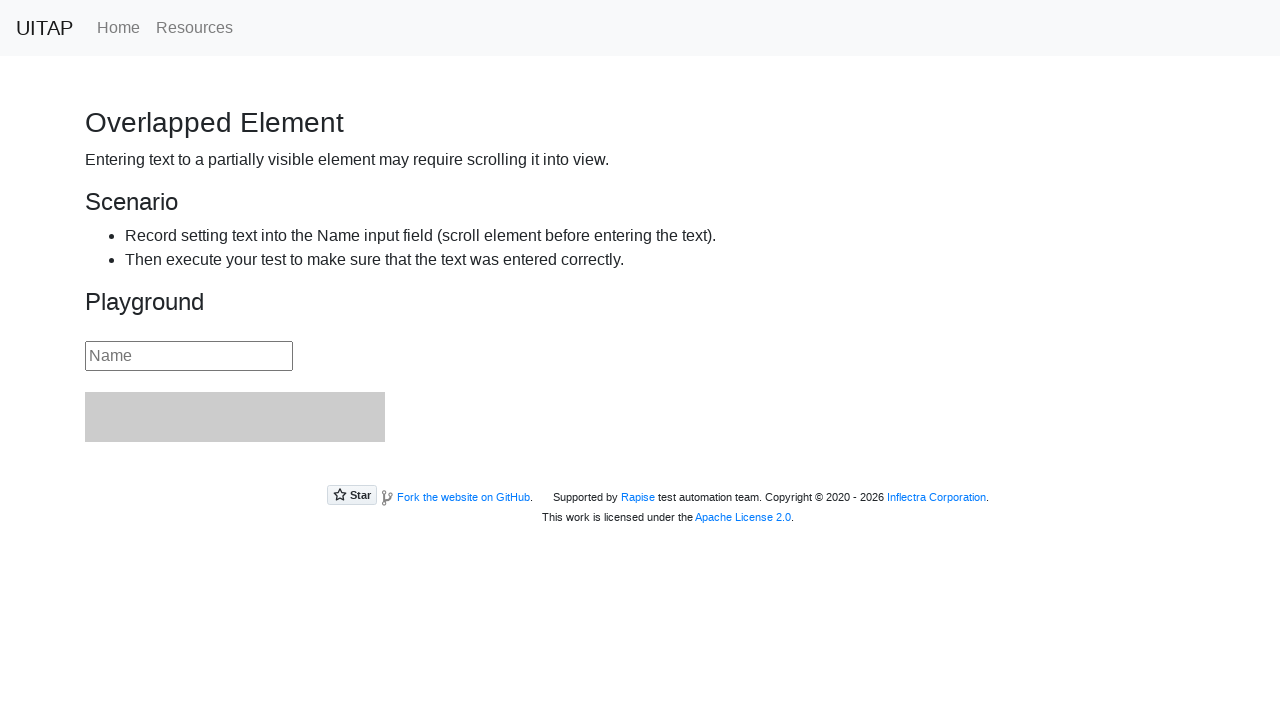

Filled name field with 'vladimir' on #name
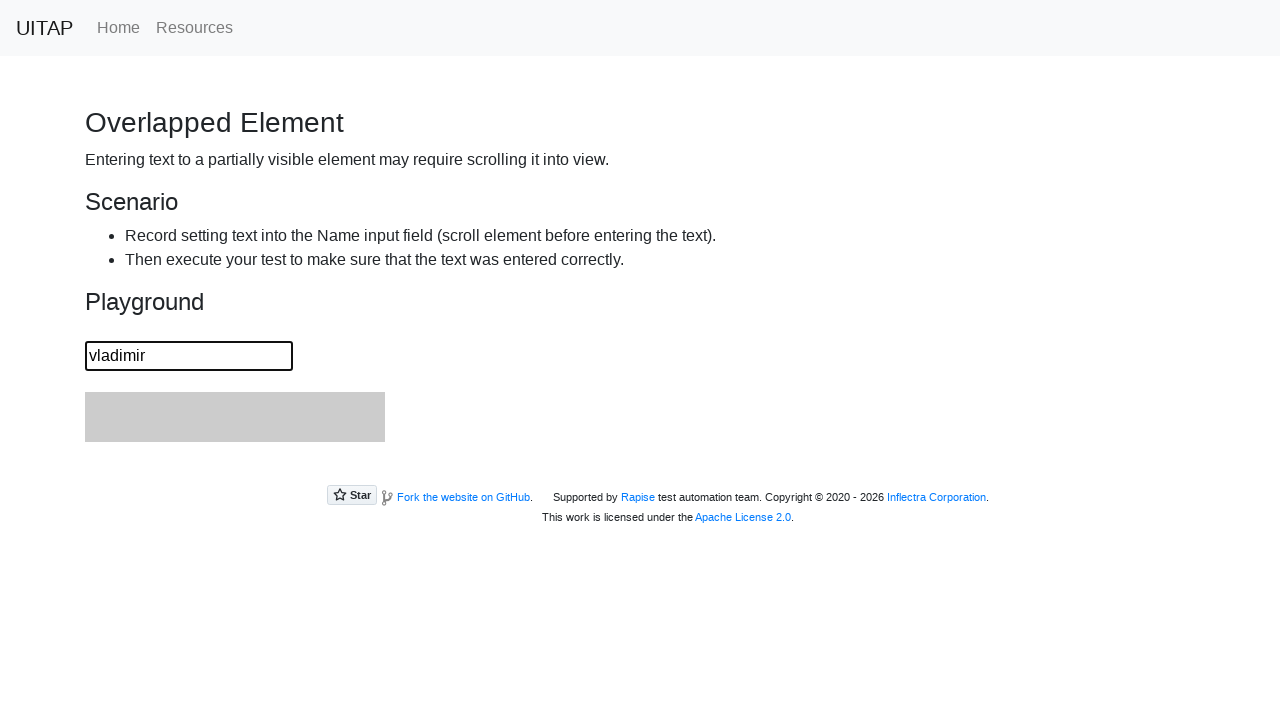

Verified name field contains 'vladimir'
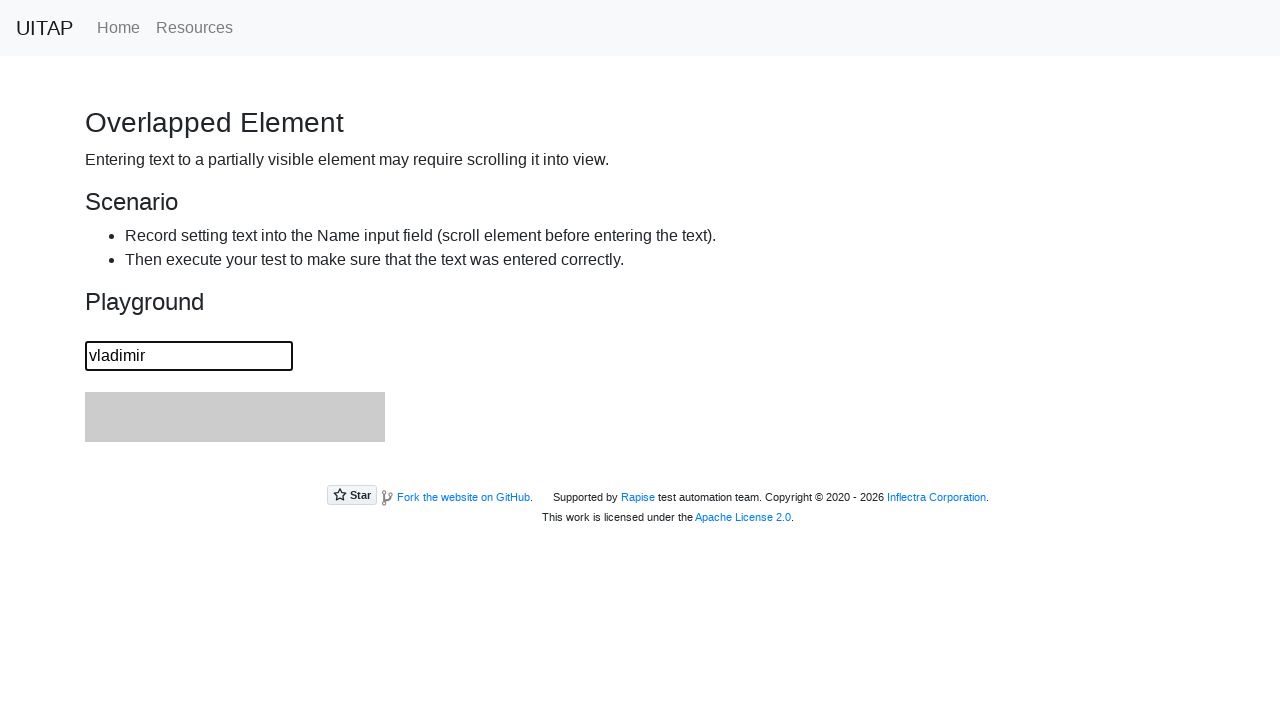

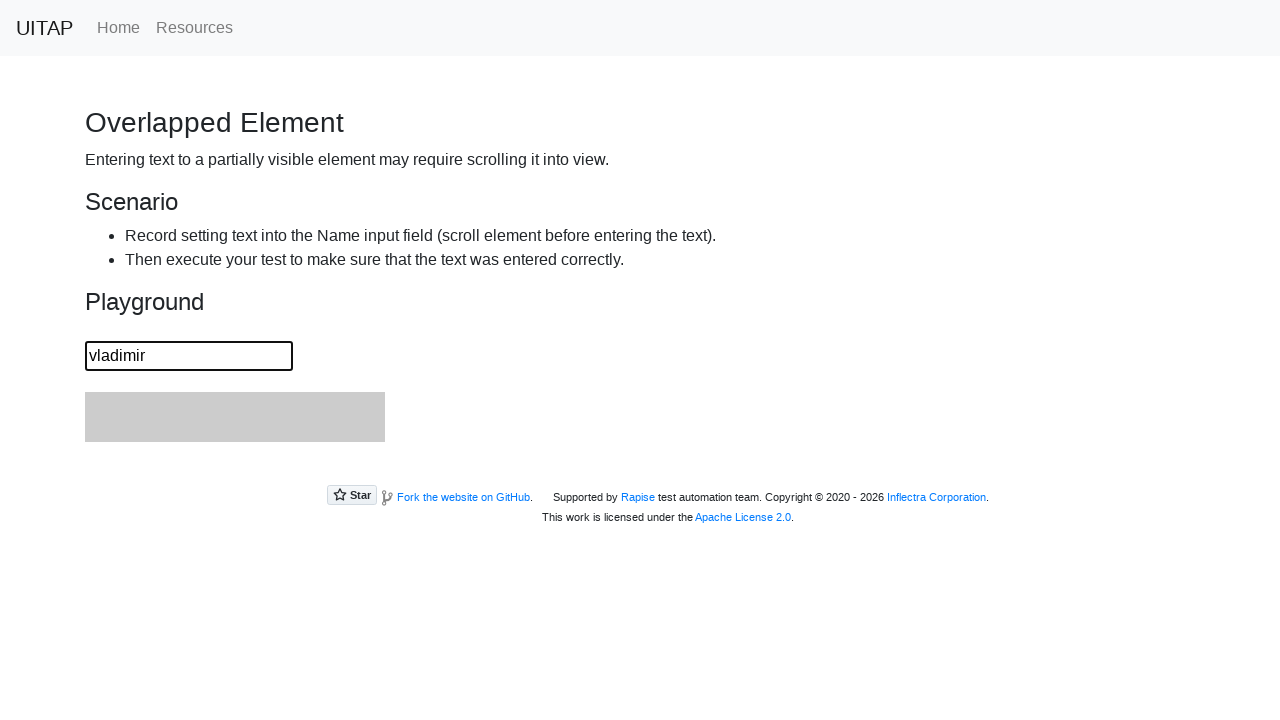